Tests dropdown selection functionality by selecting "France" from a country dropdown menu on a test automation practice page

Starting URL: https://testautomationpractice.blogspot.com/

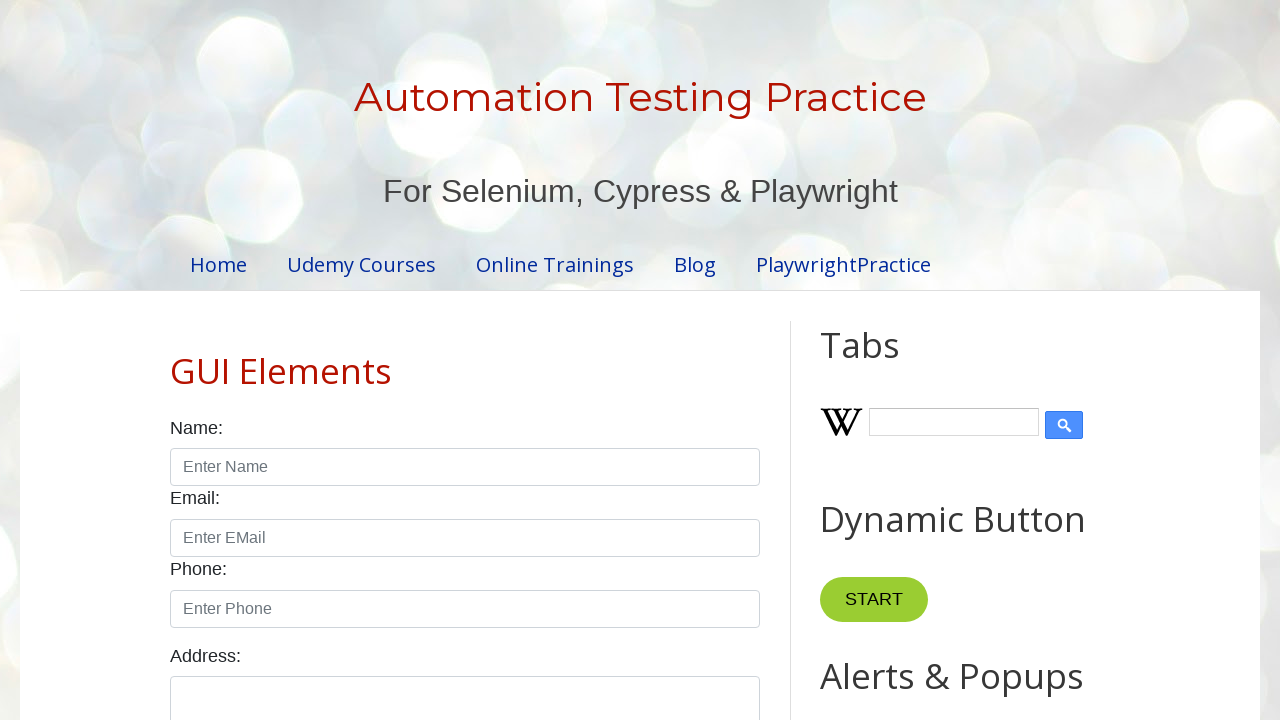

Navigated to test automation practice page
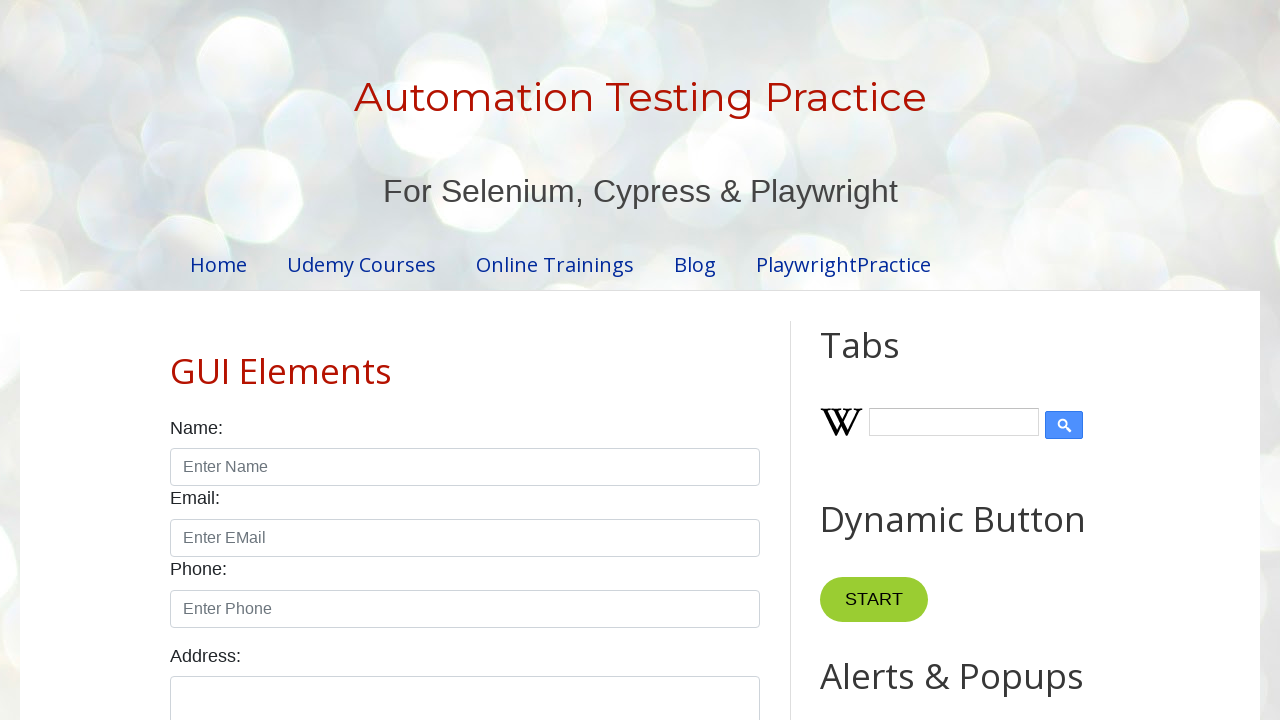

Selected 'France' from the country dropdown menu on select#country
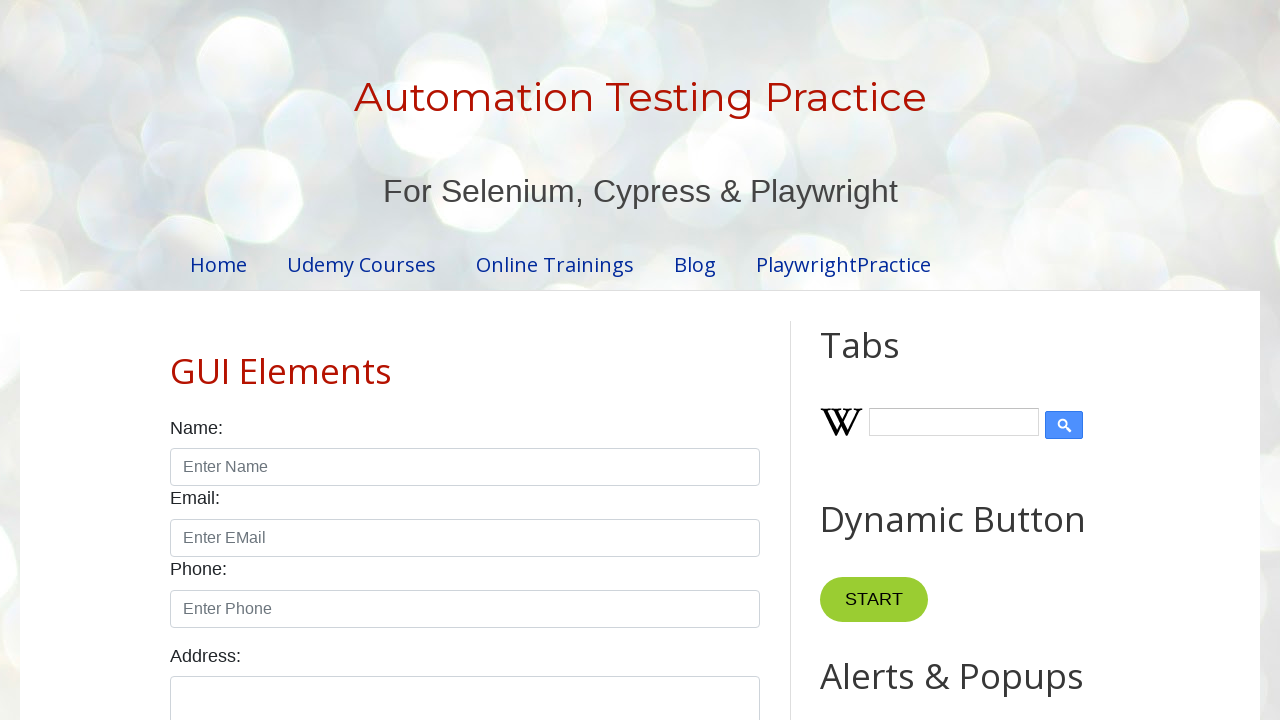

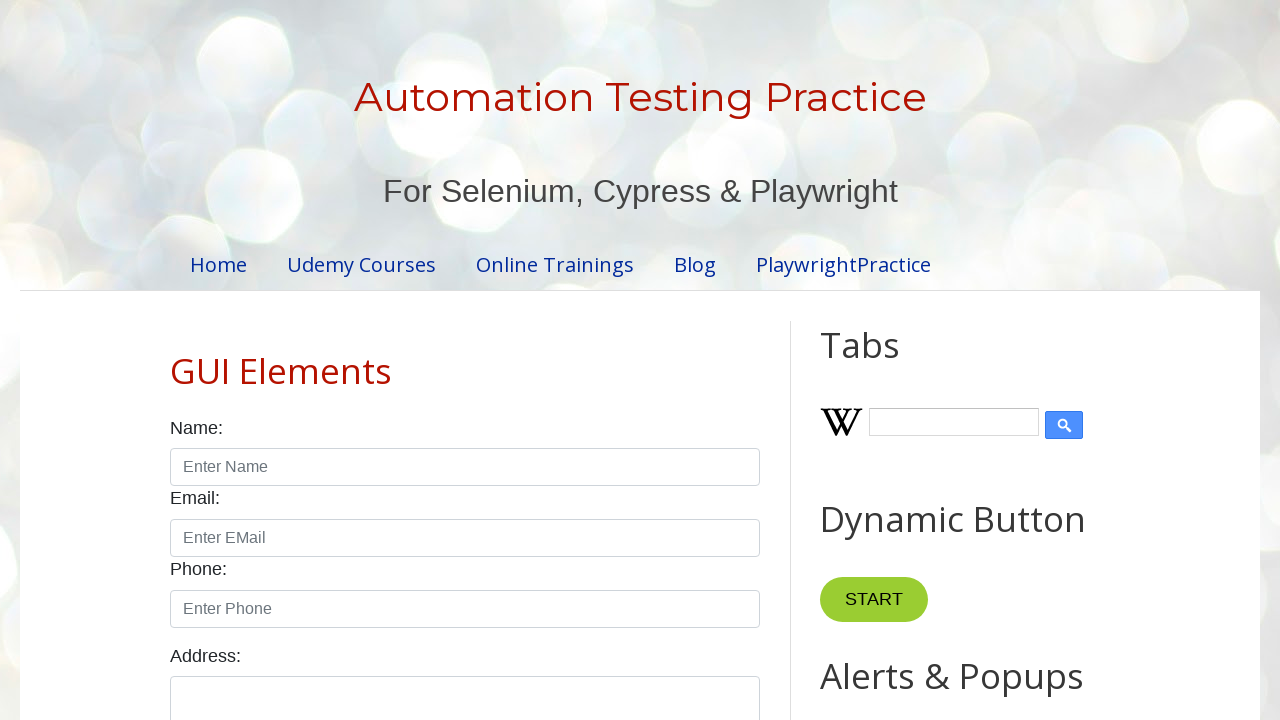